Tests footer link navigation by counting links in different sections and opening each link in the first footer column in new tabs to verify they work

Starting URL: https://rahulshettyacademy.com/AutomationPractice/

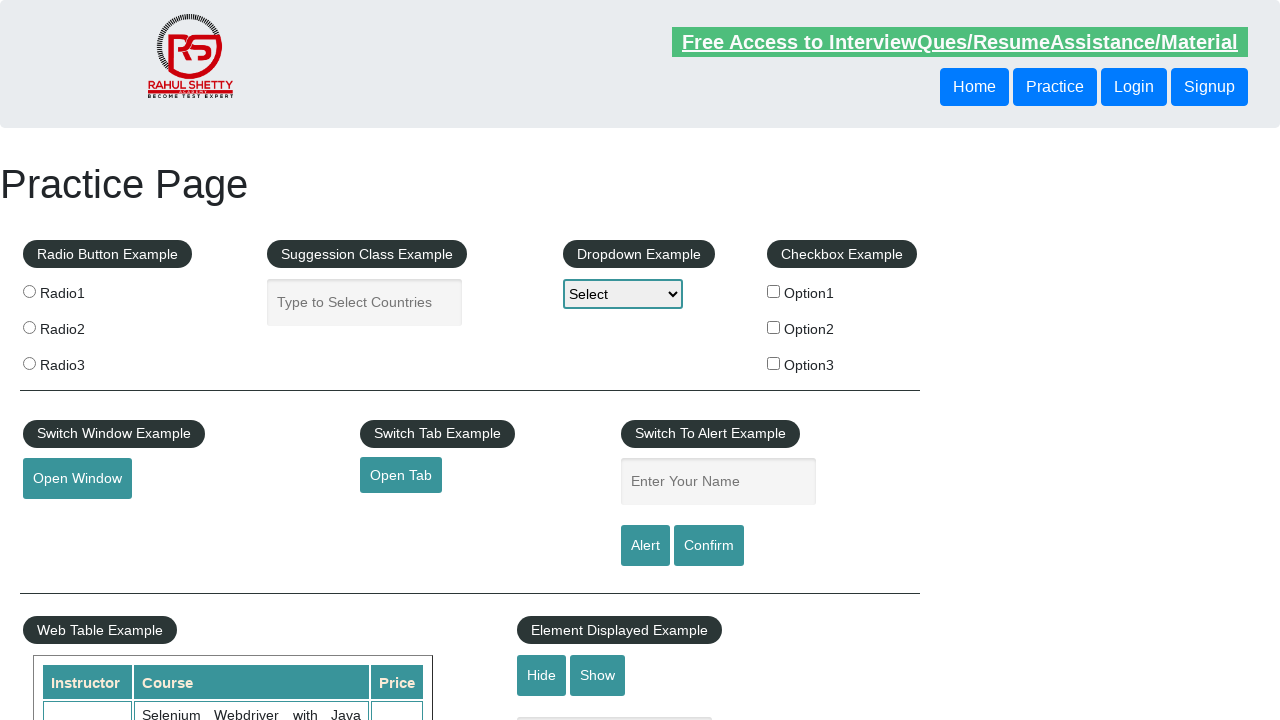

Counted all links on page
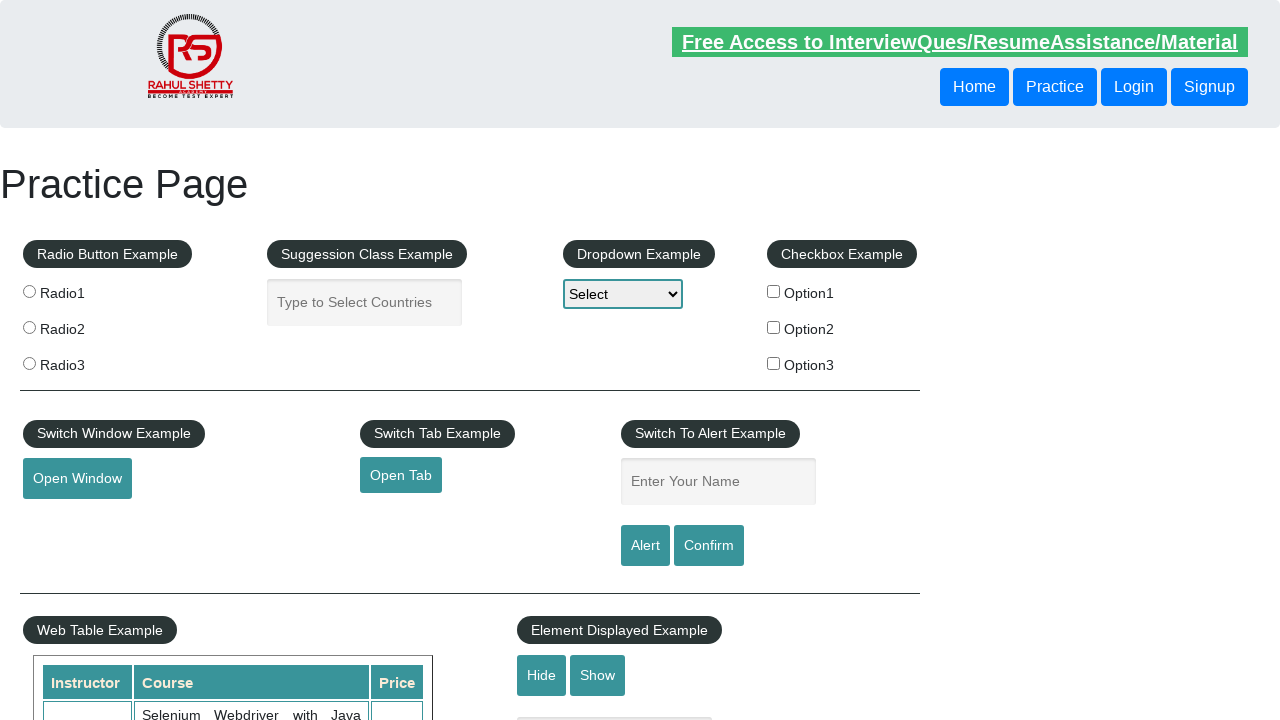

Counted links in footer section
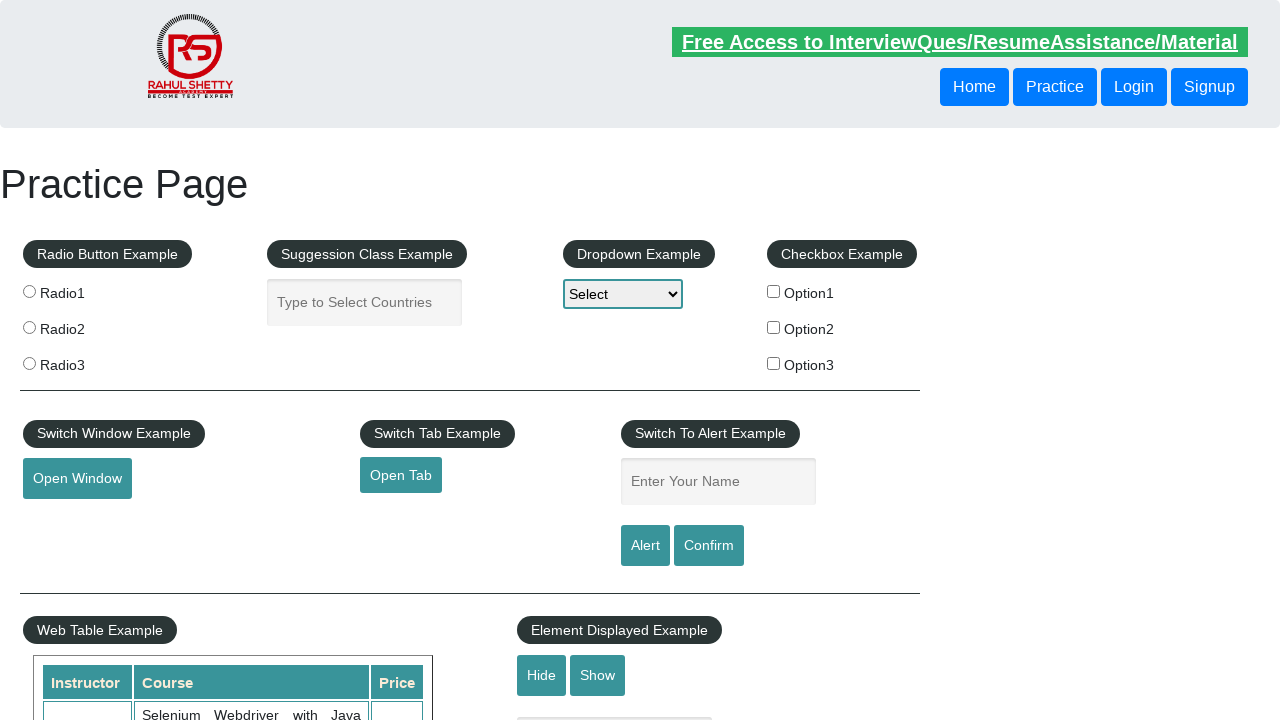

Counted links in first footer column
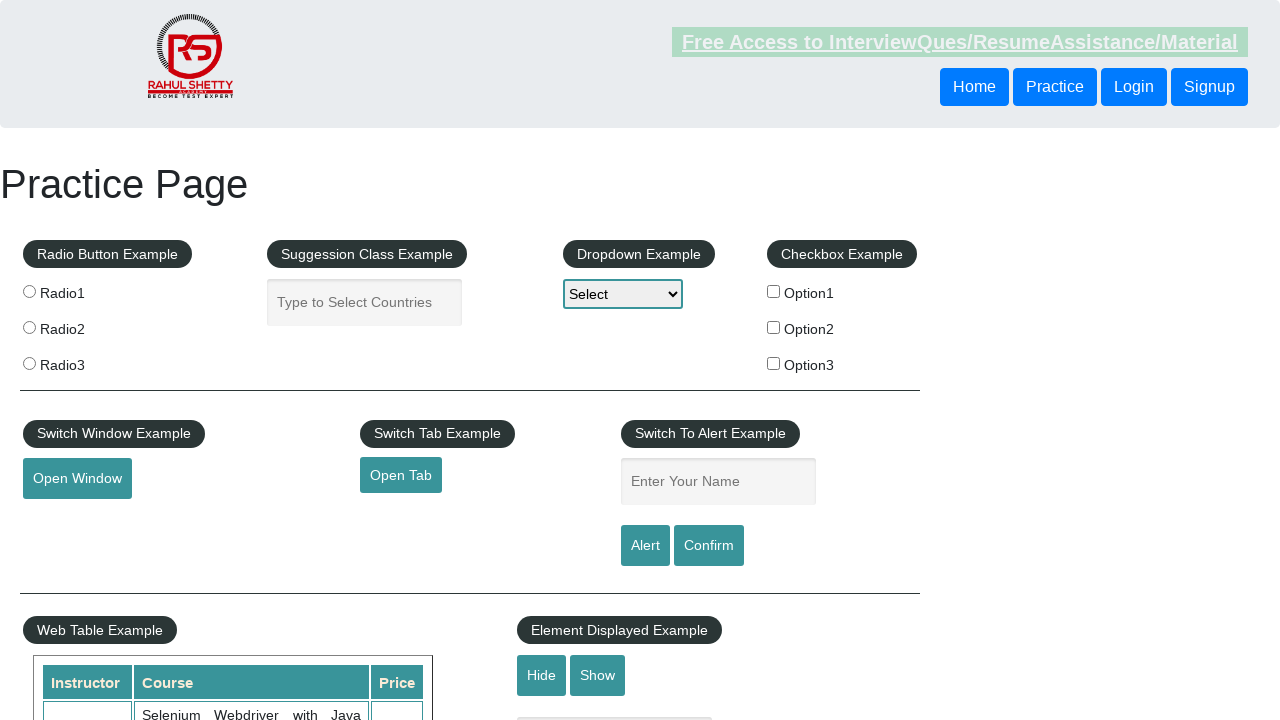

Extracted href from footer link 1
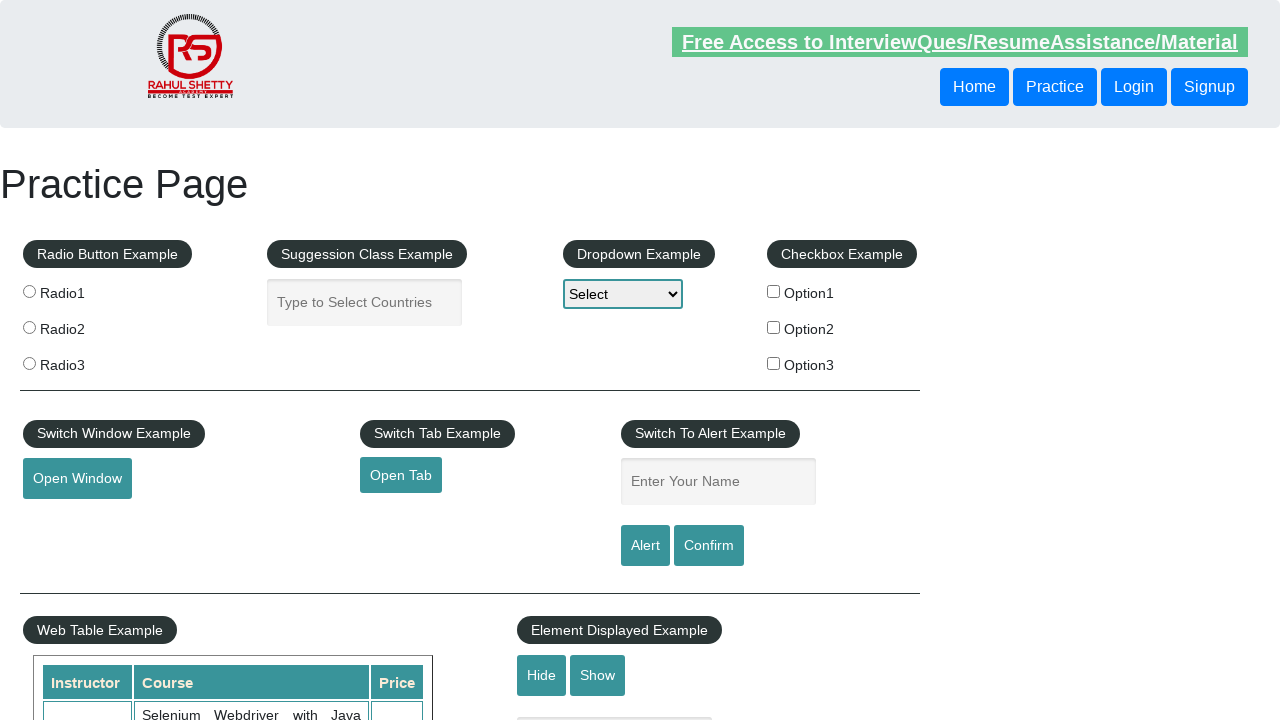

Extracted href from footer link 2
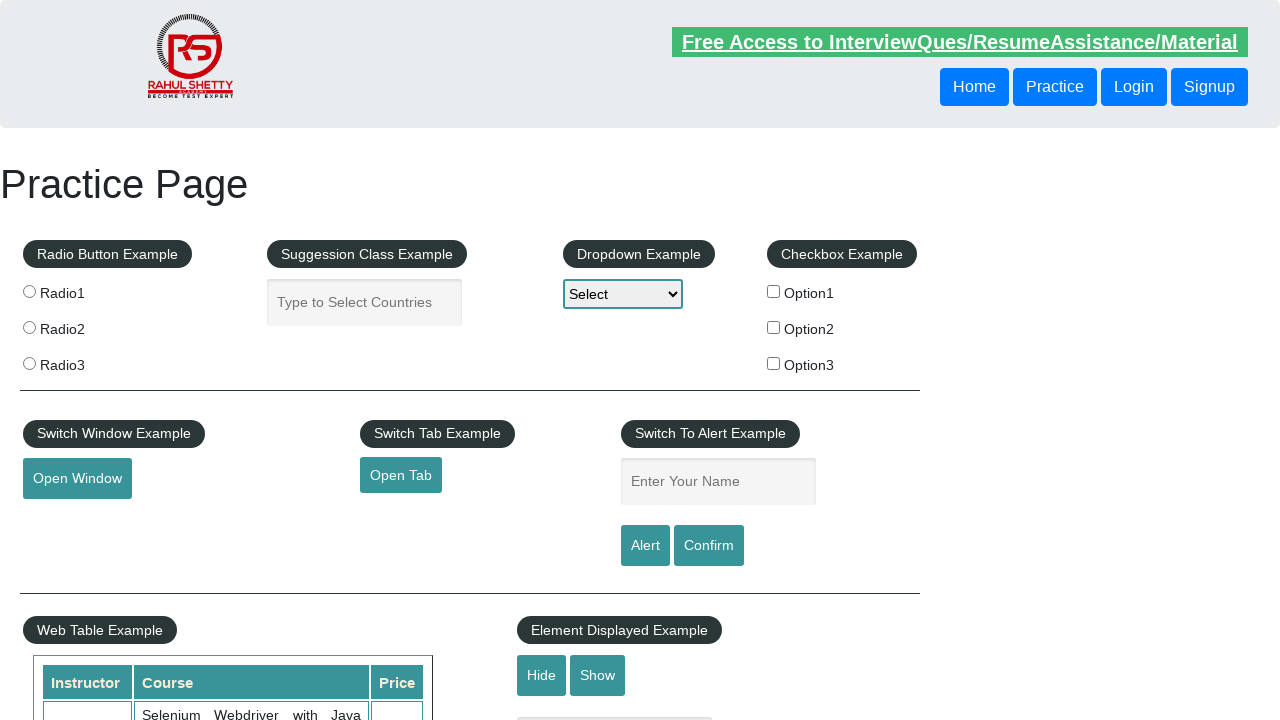

Extracted href from footer link 3
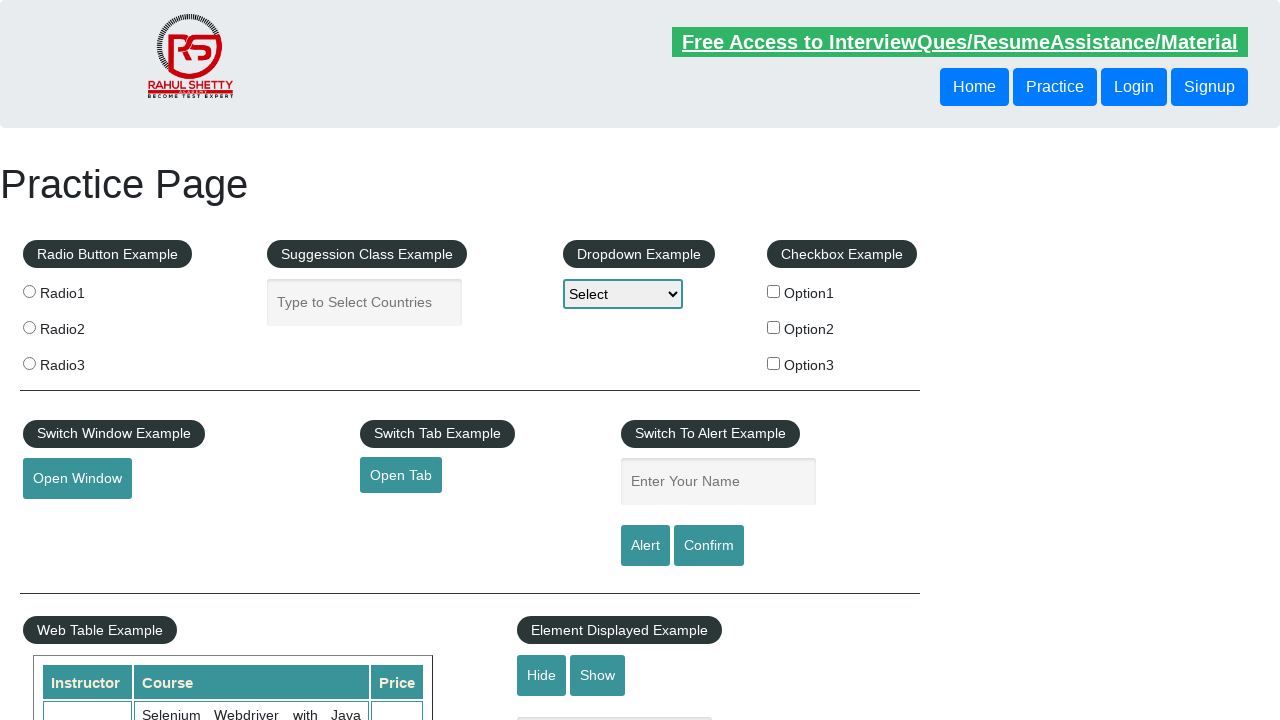

Extracted href from footer link 4
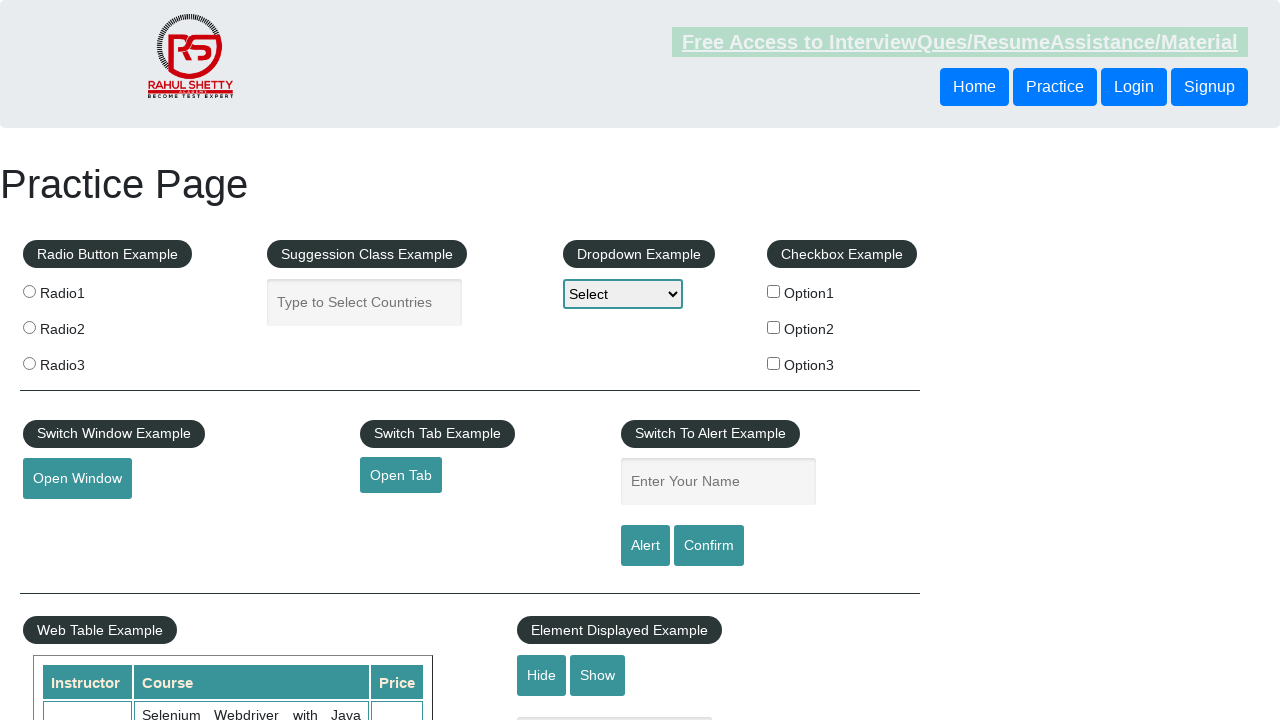

Created new page/tab
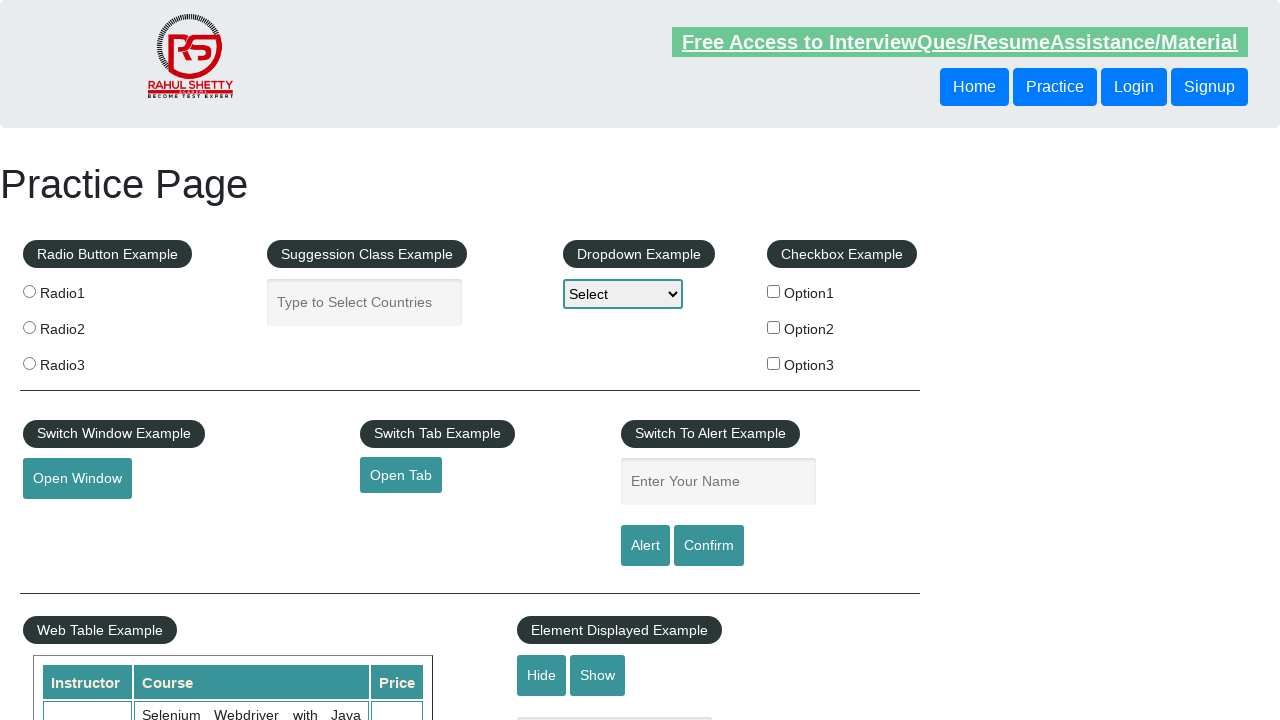

Navigated to footer link: http://www.restapitutorial.com/
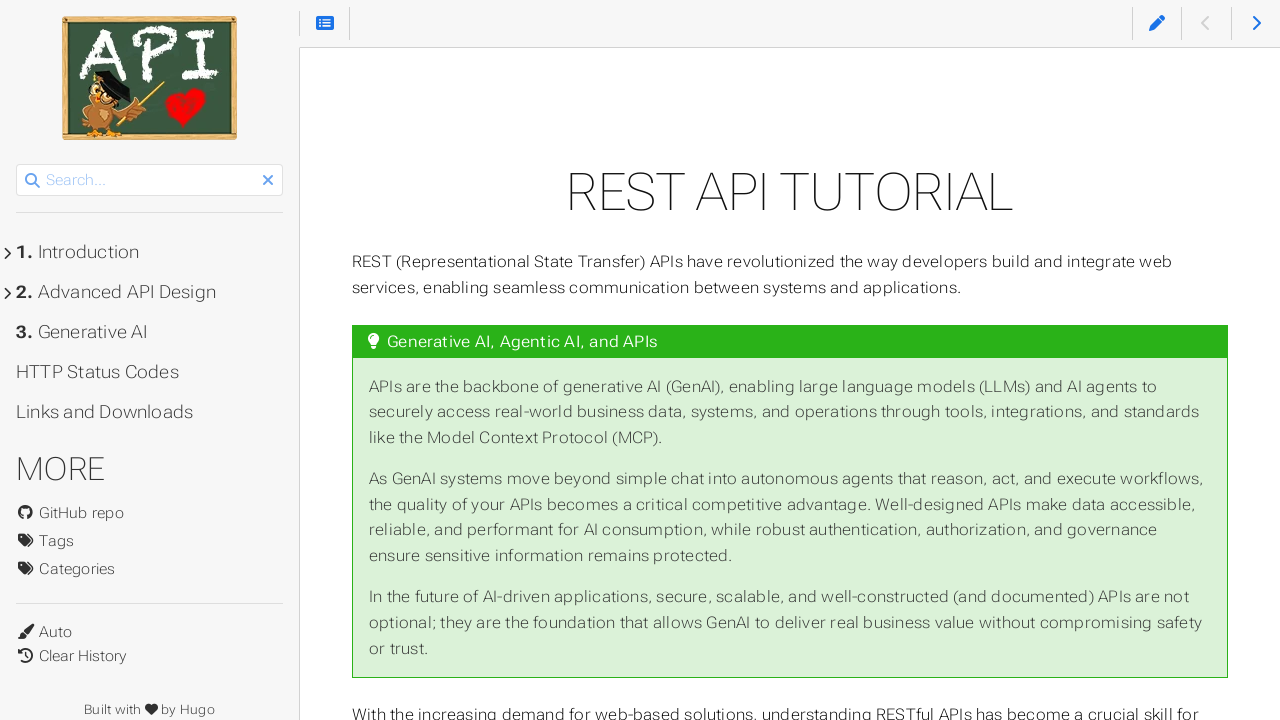

Retrieved page title: REST API Tutorial
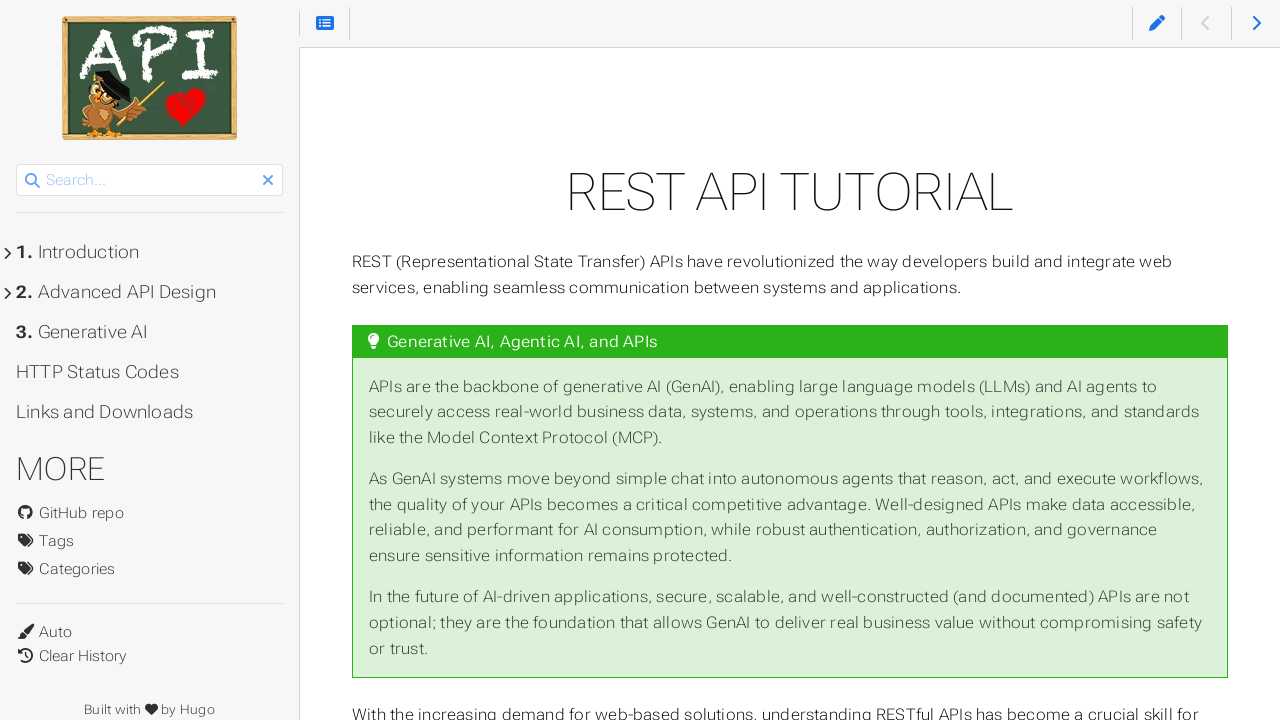

Created new page/tab
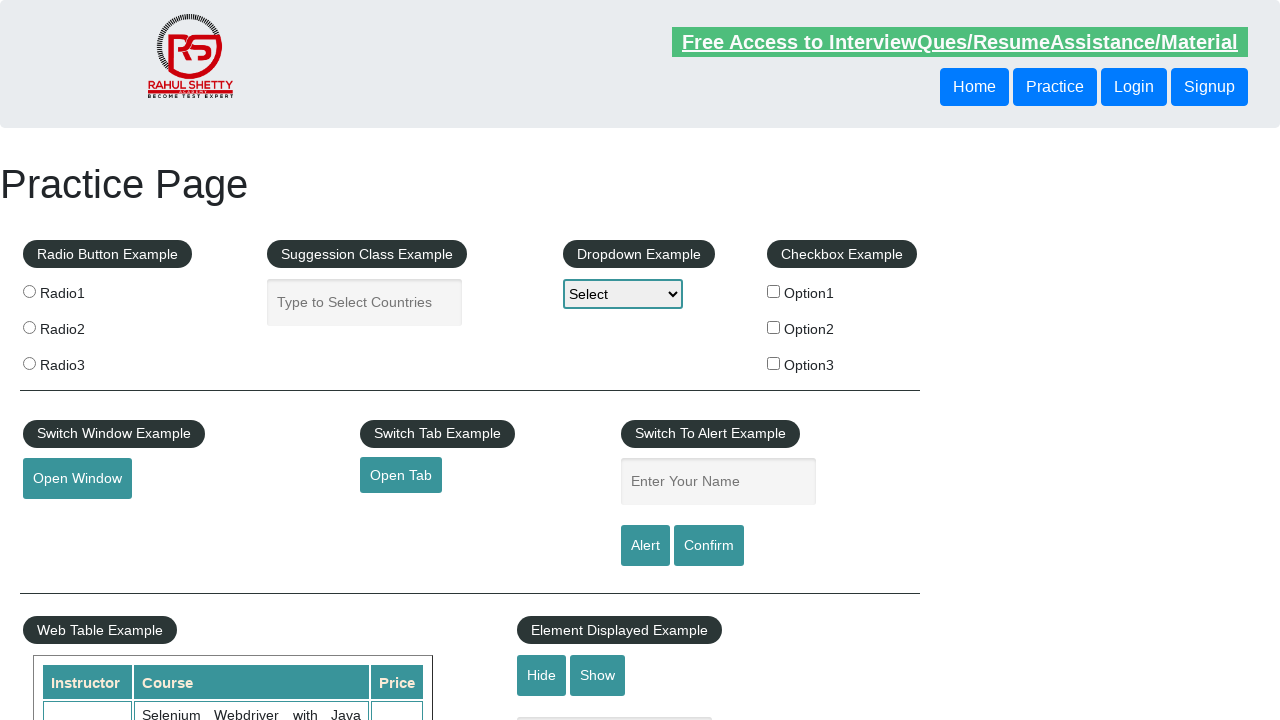

Navigated to footer link: https://www.soapui.org/
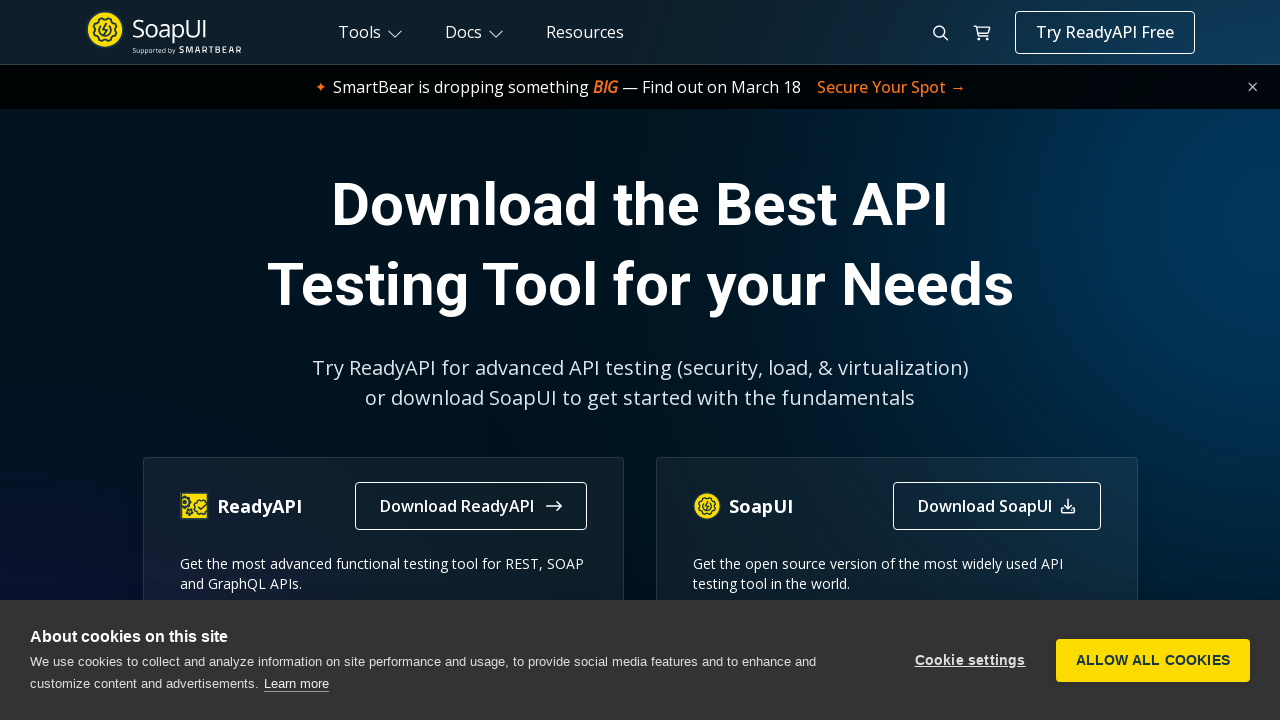

Retrieved page title: The World’s Most Popular API Testing Tool | SoapUI
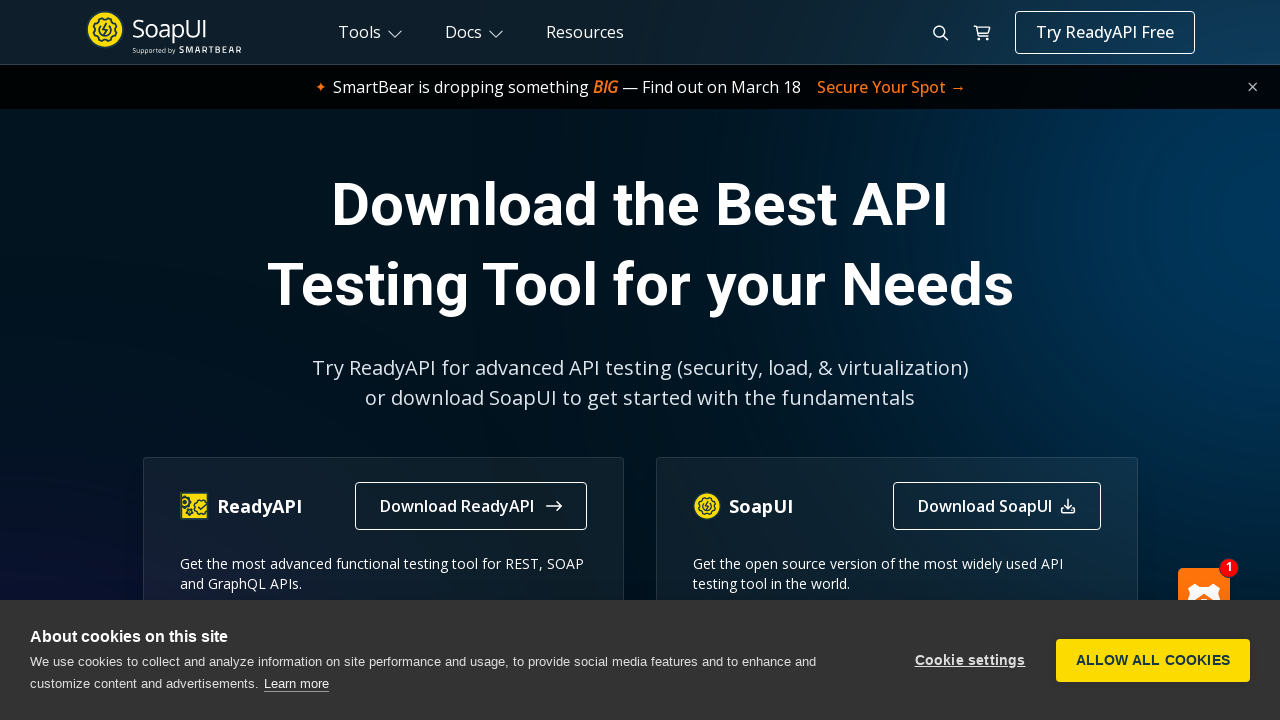

Created new page/tab
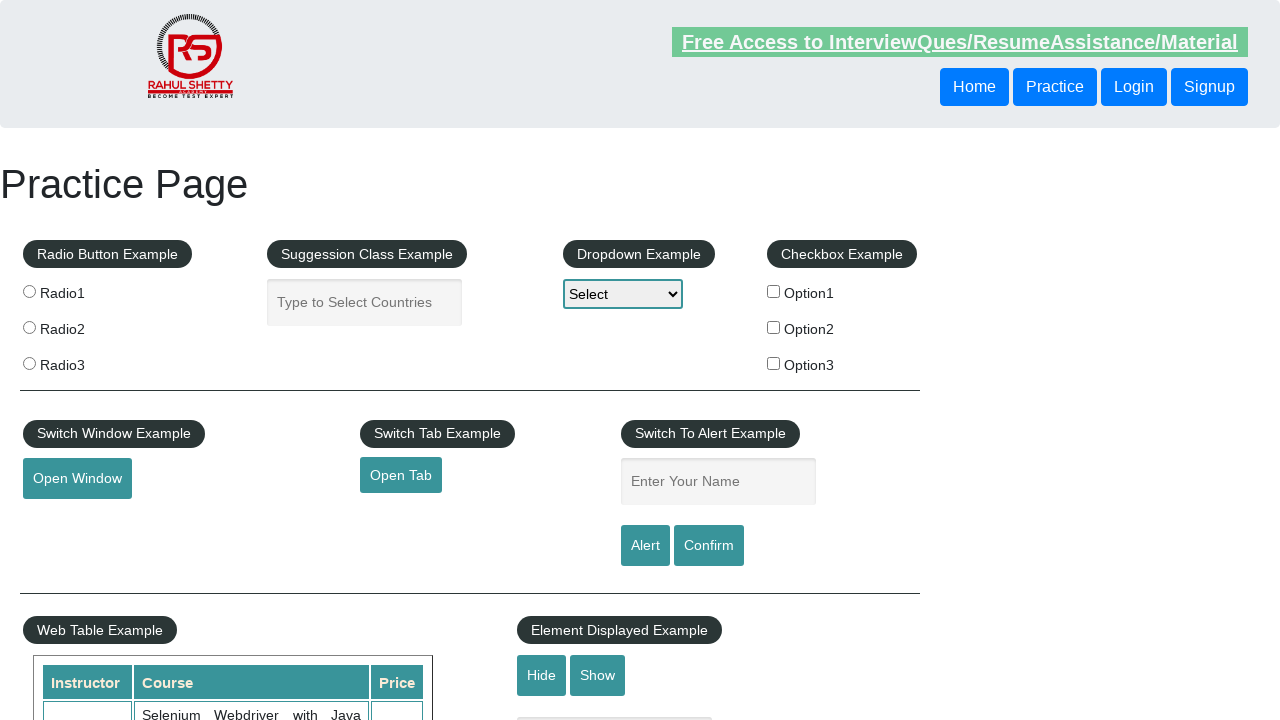

Navigated to footer link: https://courses.rahulshettyacademy.com/p/appium-tutorial
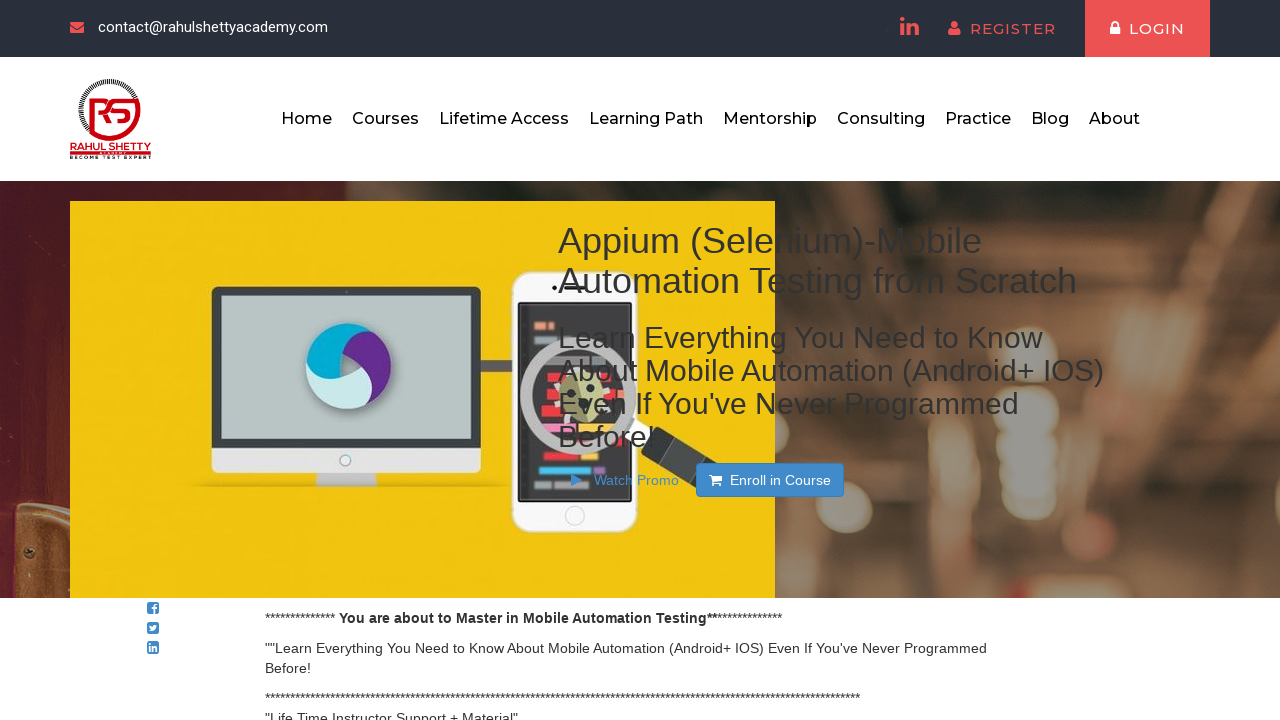

Retrieved page title: Appium tutorial for Mobile Apps testing | RahulShetty Academy | Rahul
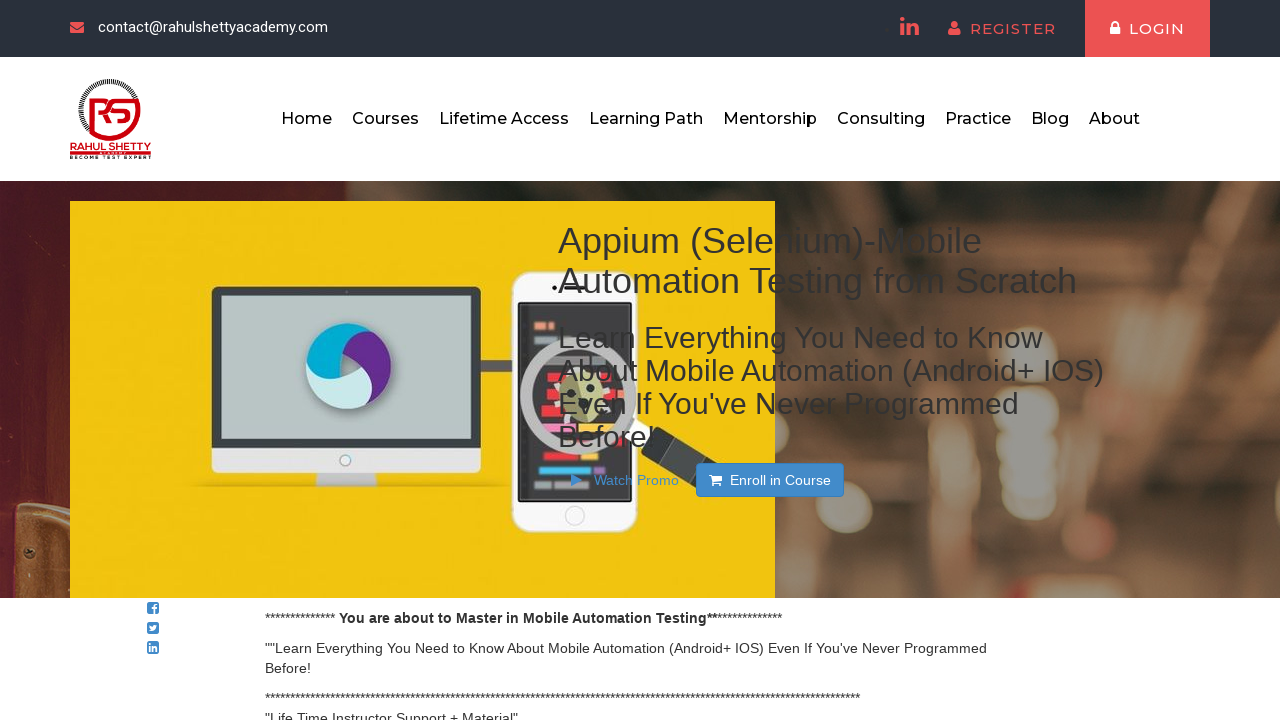

Created new page/tab
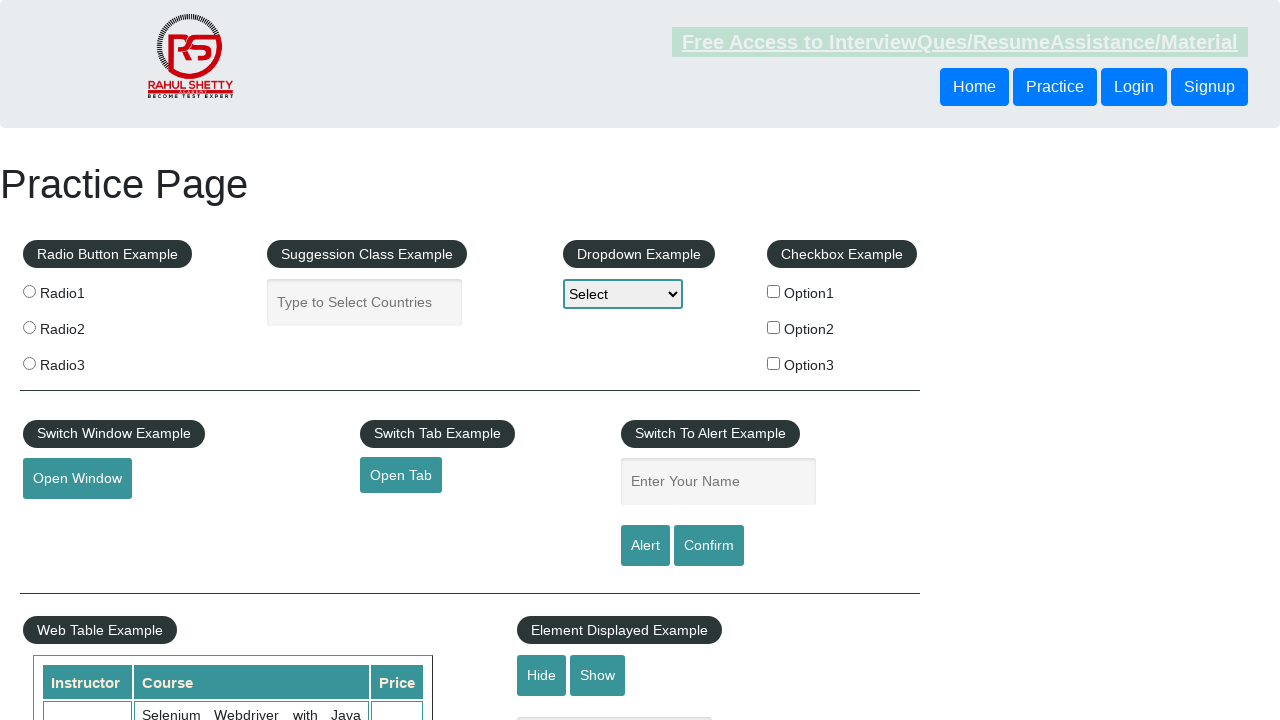

Navigated to footer link: https://jmeter.apache.org/
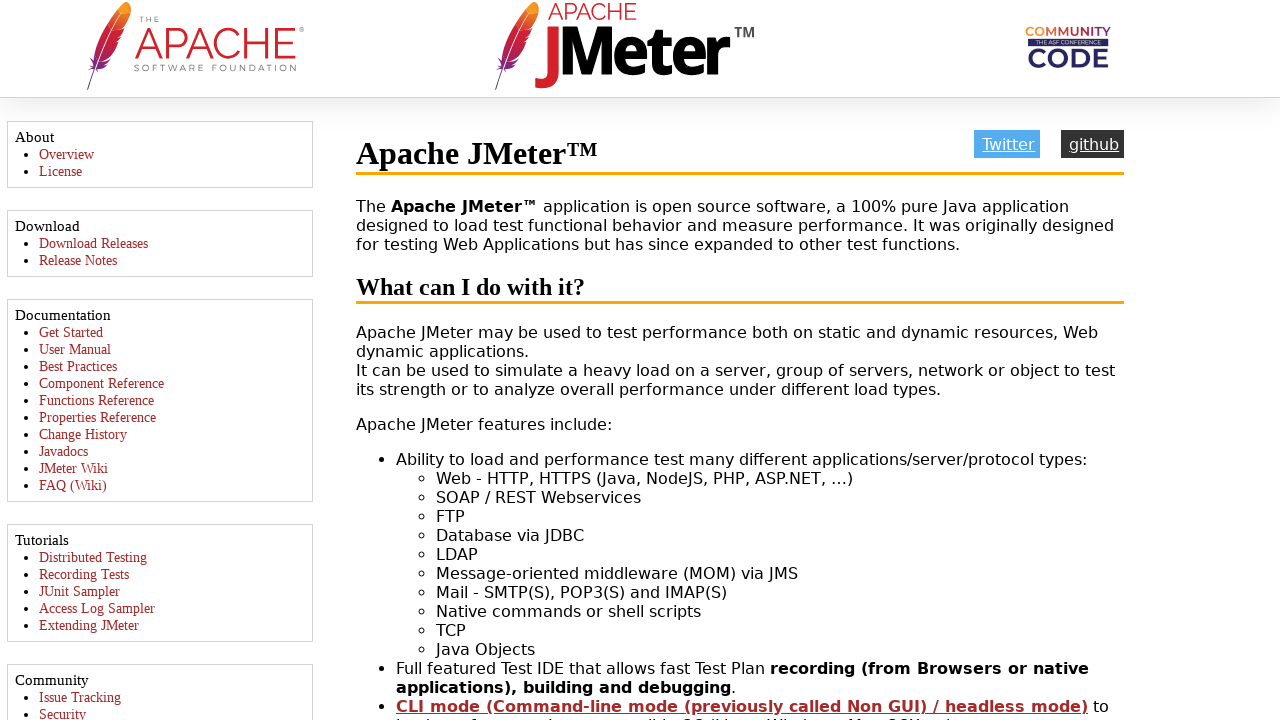

Retrieved page title: Apache JMeter - Apache JMeter™
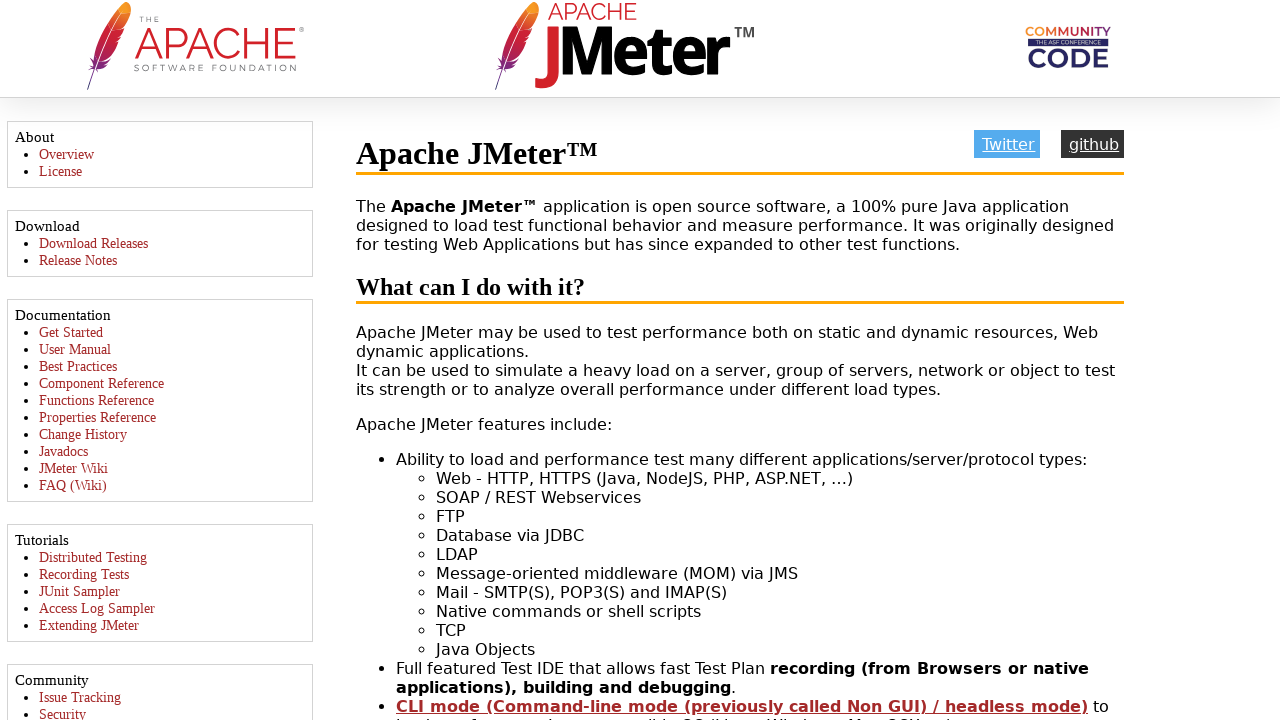

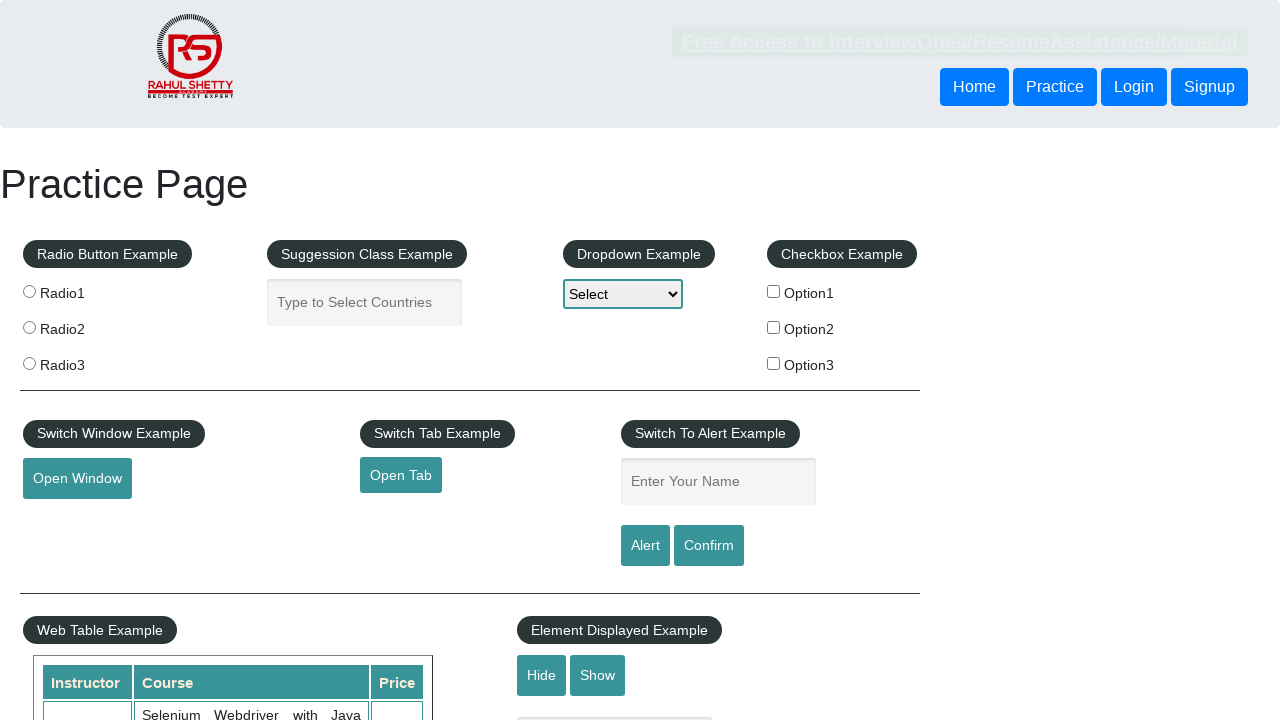